Tests the add/remove elements functionality by clicking the "Add Element" button three times to create delete buttons, then verifies the last delete button is present

Starting URL: http://the-internet.herokuapp.com/add_remove_elements/

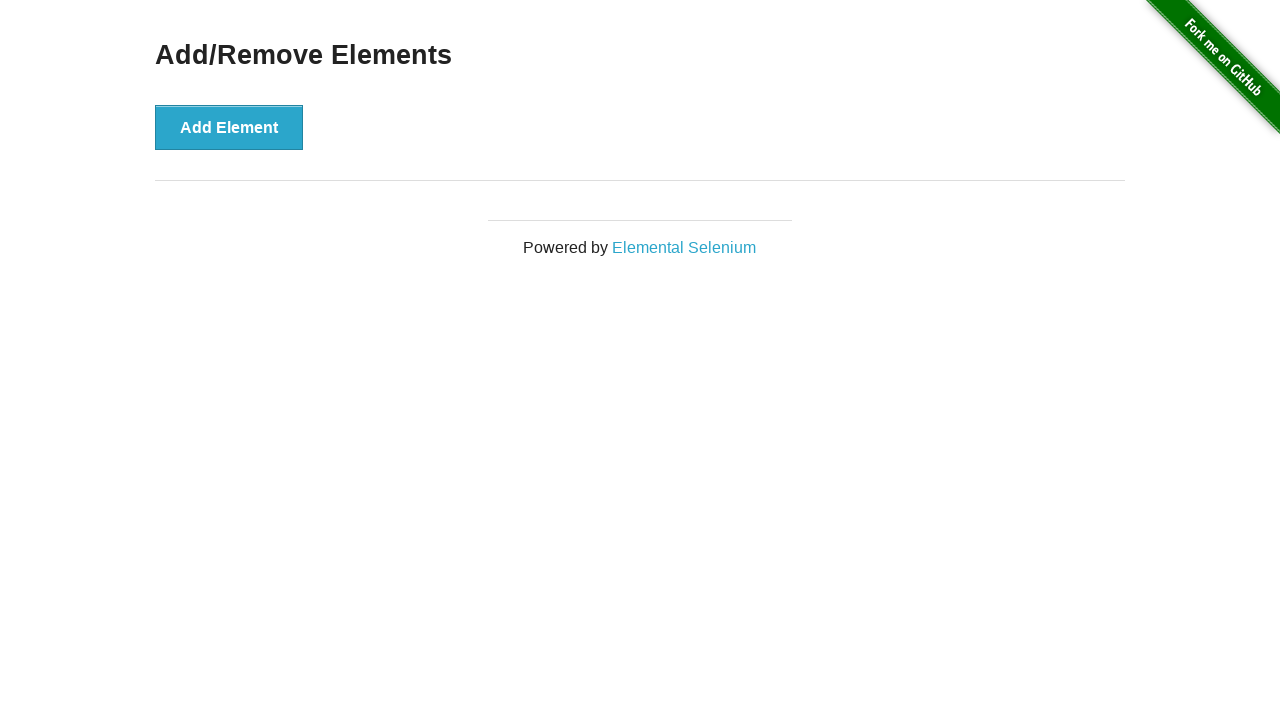

Navigated to add/remove elements page
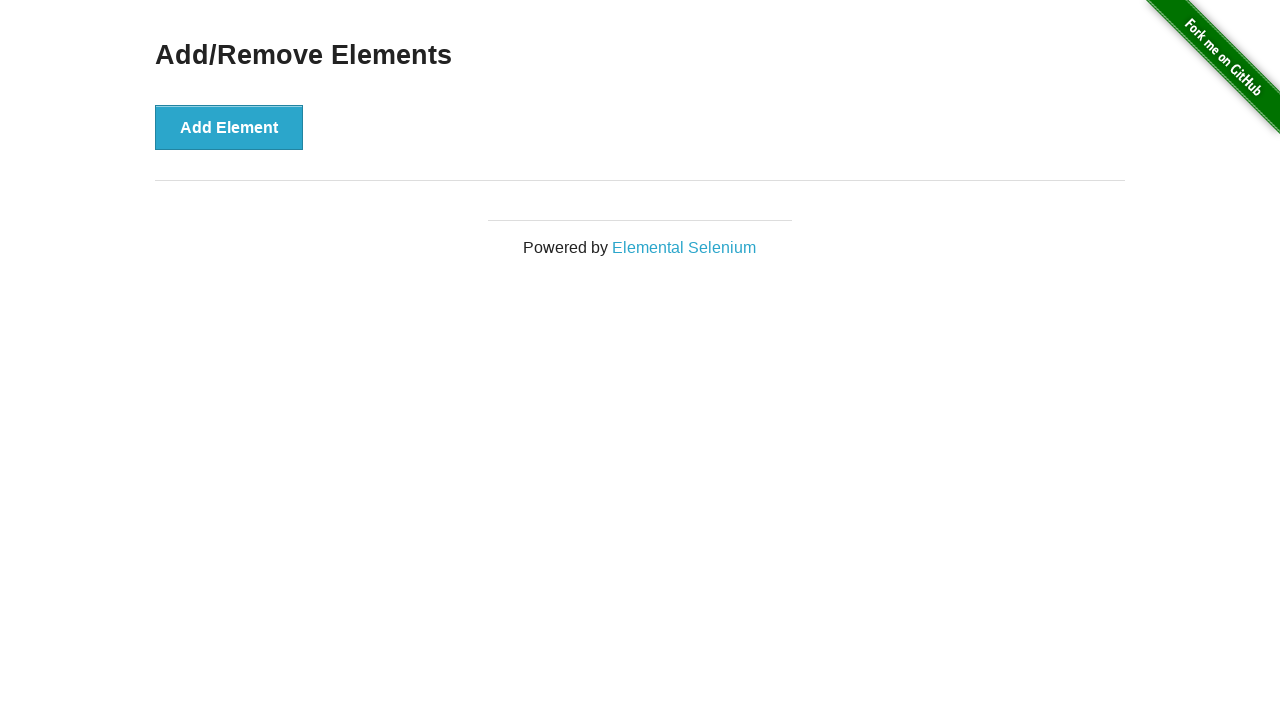

Clicked 'Add Element' button (iteration 1) at (229, 127) on xpath=//*[@id='content']/div/button
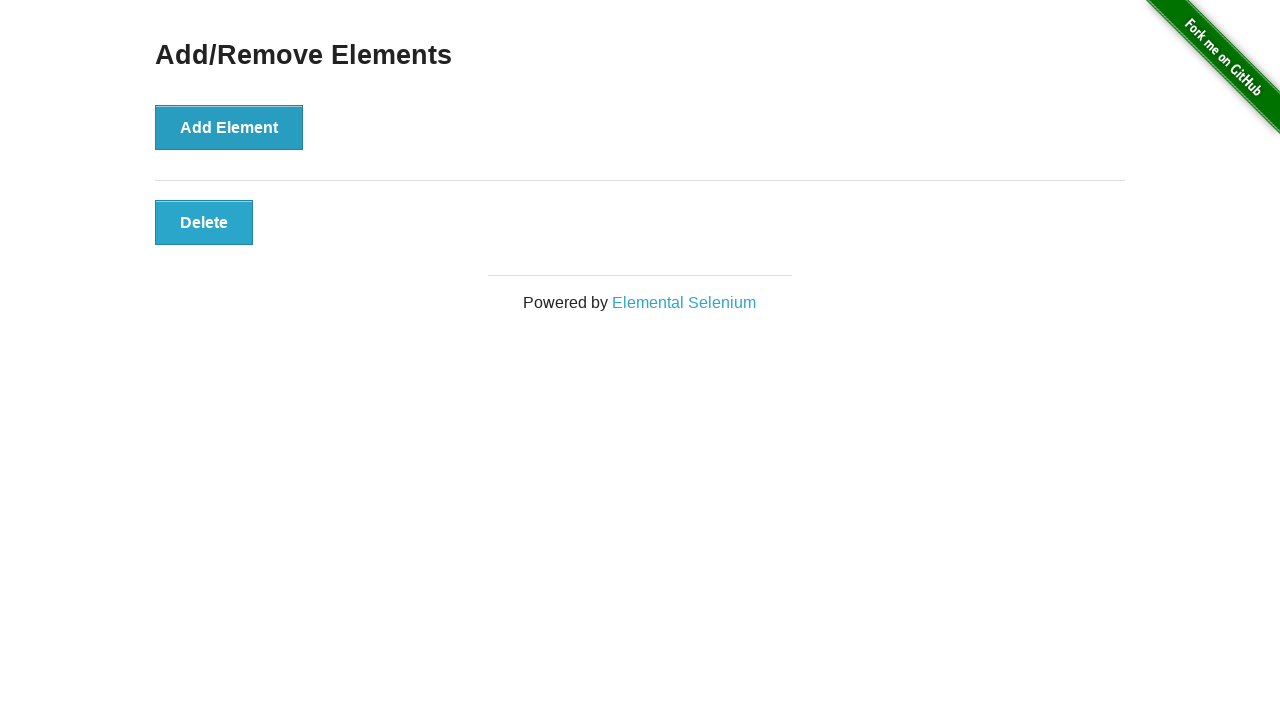

Clicked 'Add Element' button (iteration 2) at (229, 127) on xpath=//*[@id='content']/div/button
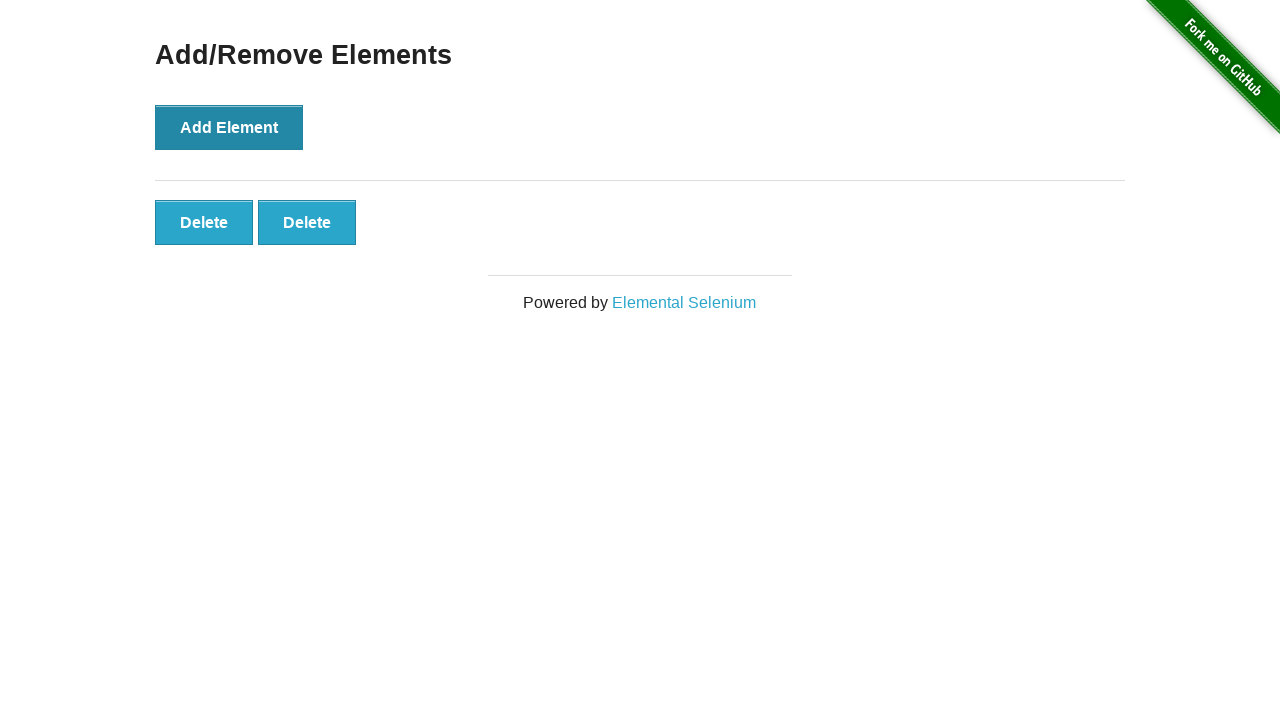

Clicked 'Add Element' button (iteration 3) at (229, 127) on xpath=//*[@id='content']/div/button
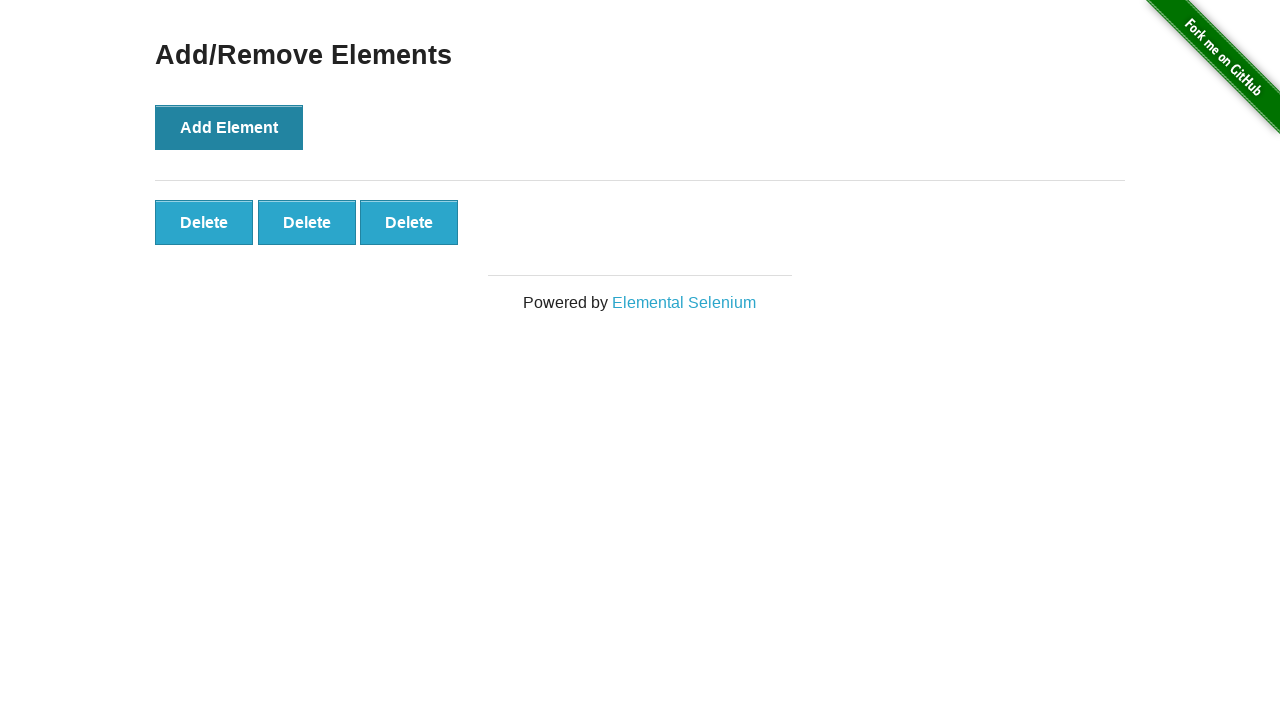

Delete button appeared on page
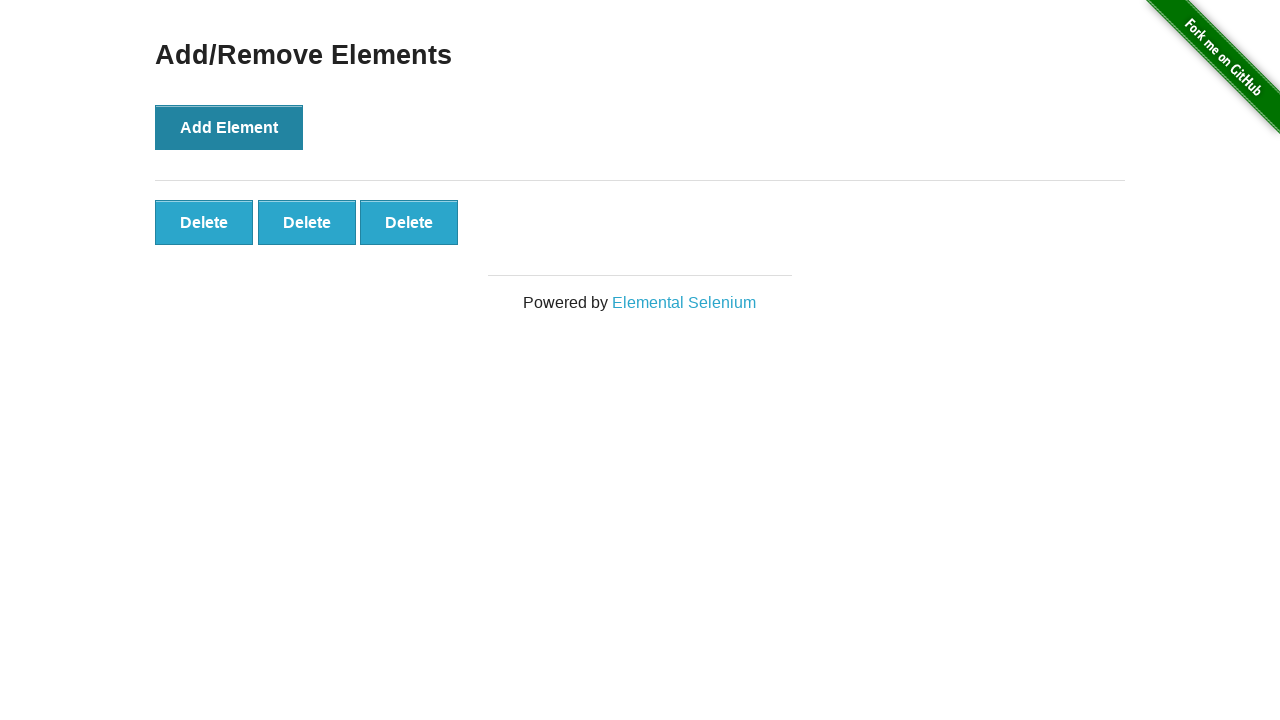

Verified last delete button is present and ready
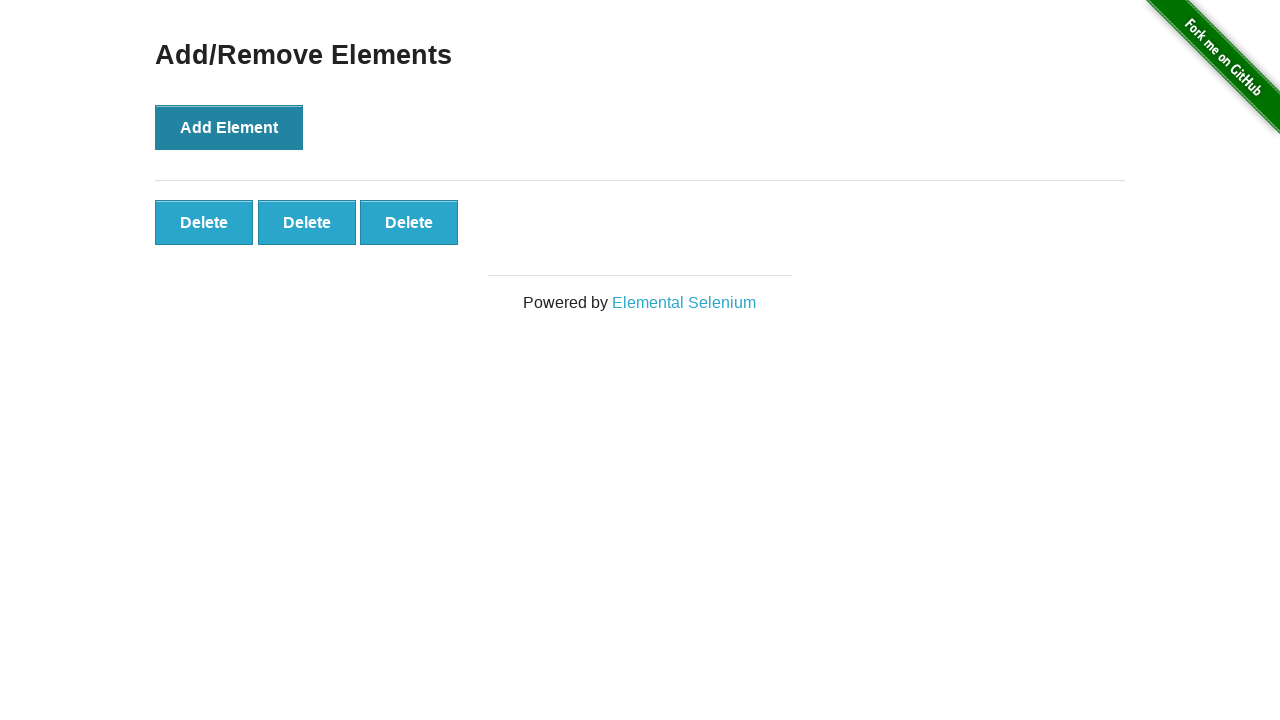

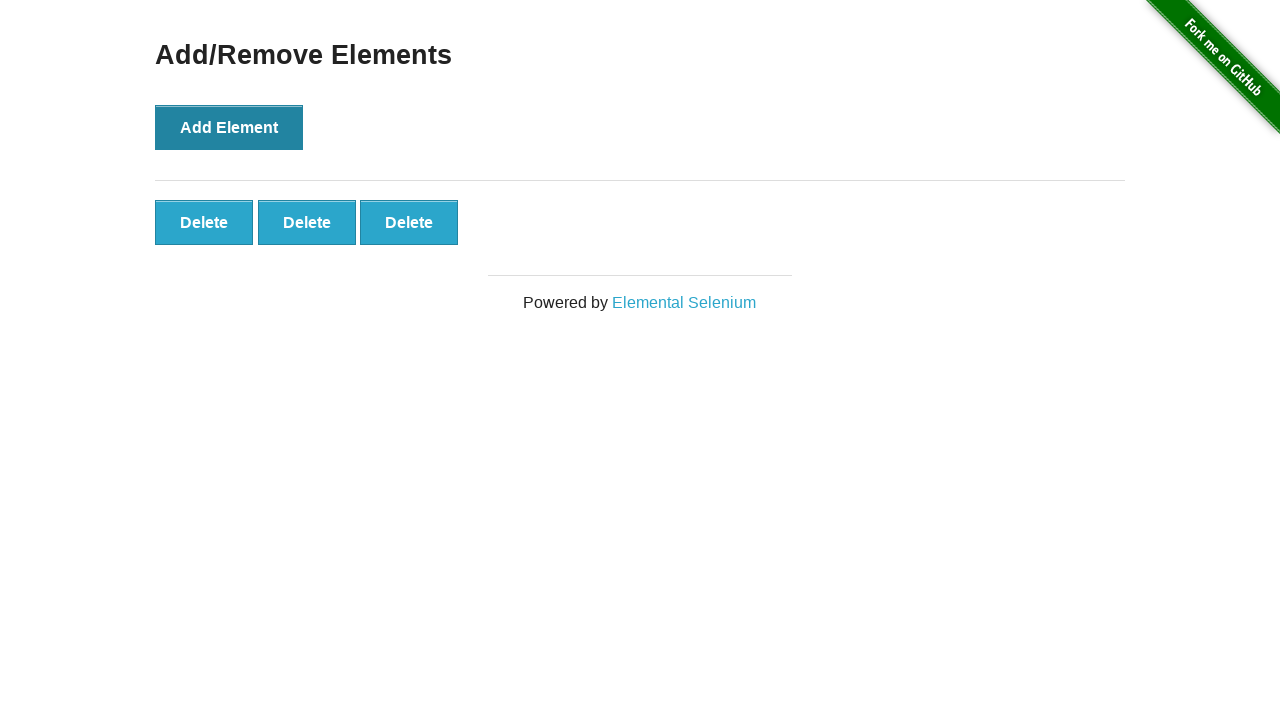